Tests creating a new todo list by typing a list name and submitting it, then deleting the created list by clicking the delete button and confirming the alert dialog.

Starting URL: https://eviltester.github.io/simpletodolist/todolists.html

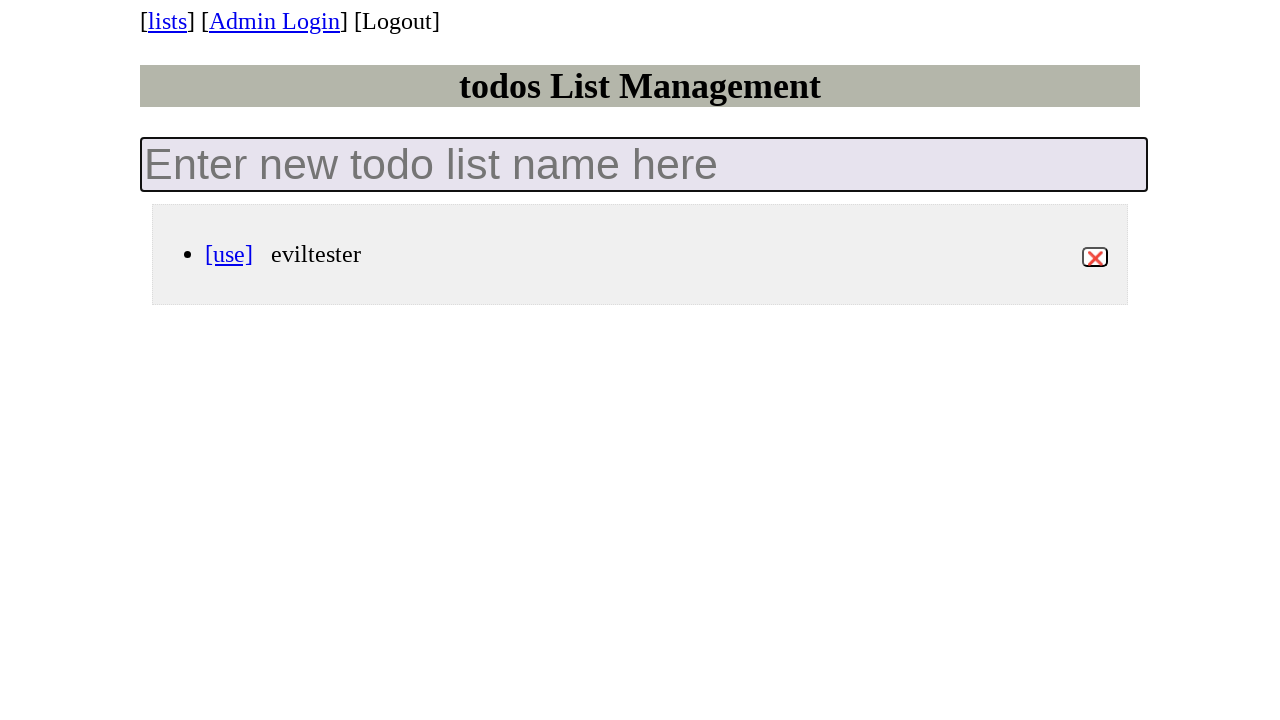

Waited for todo list container to load
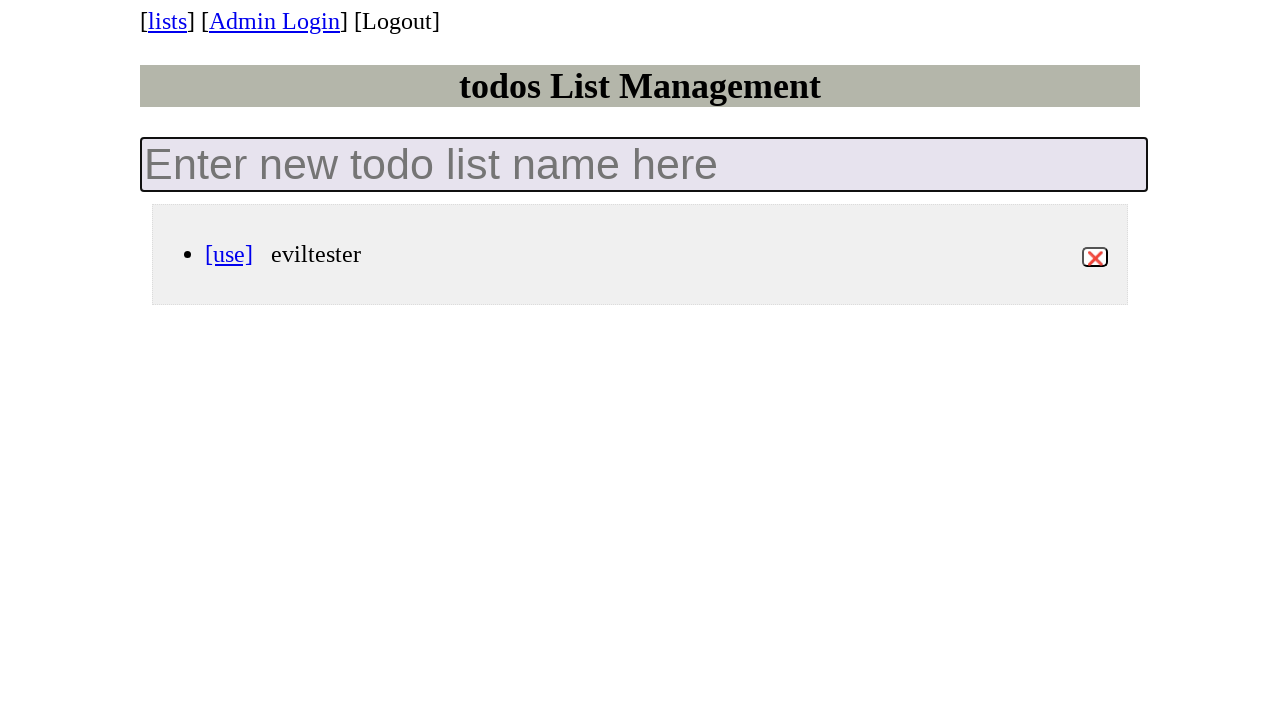

Counted initial lists: 1
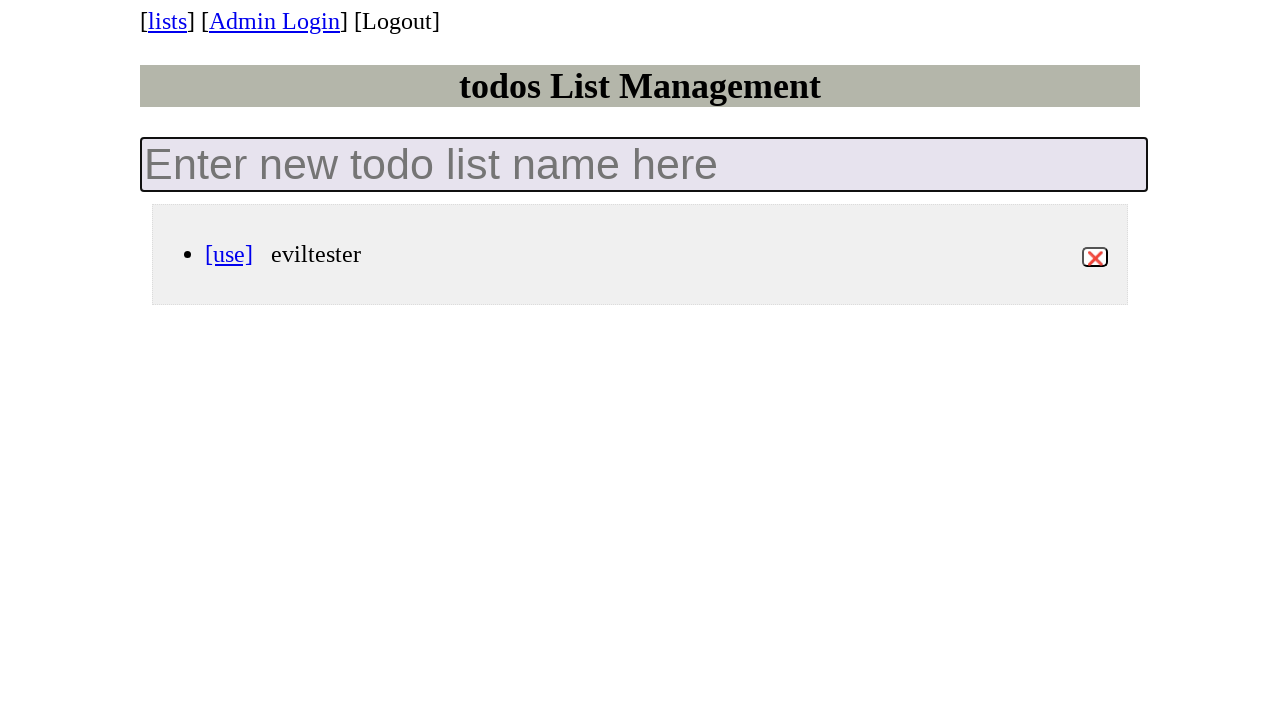

Filled new list input field with 'my-new-list' on .new-todo-list
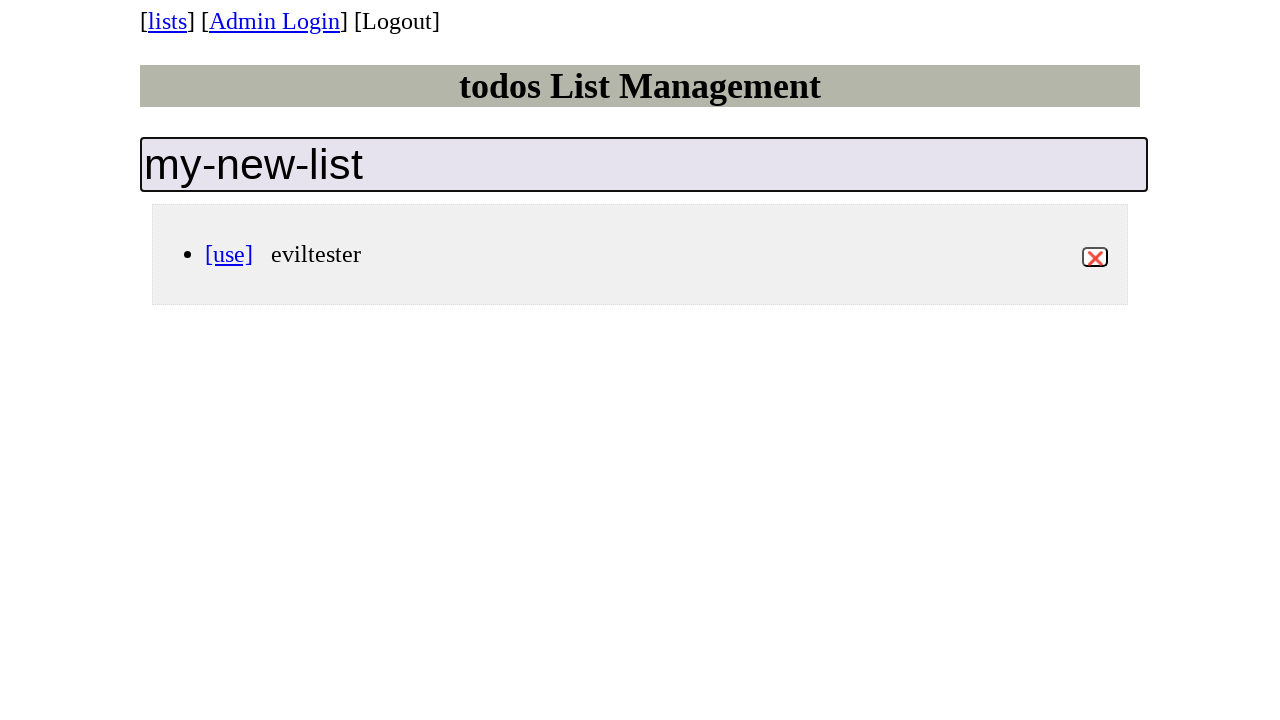

Pressed Enter to submit new list on .new-todo-list
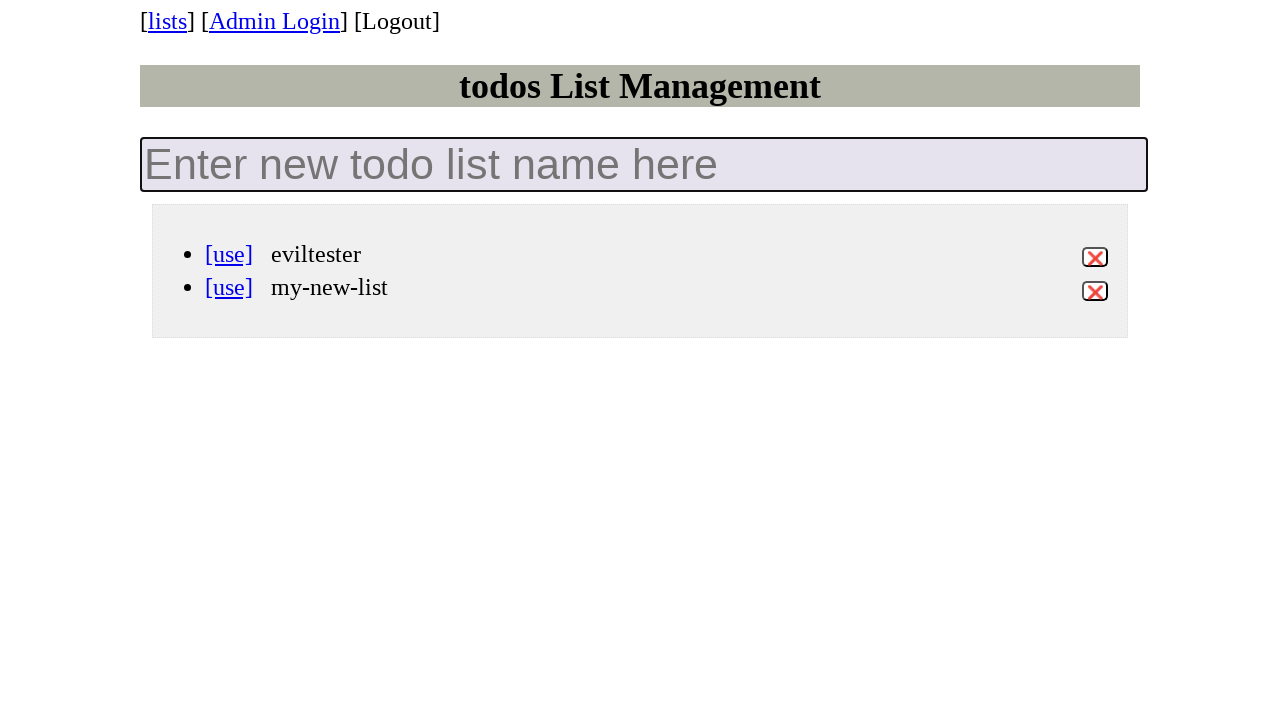

New list 'my-new-list' appeared in the list
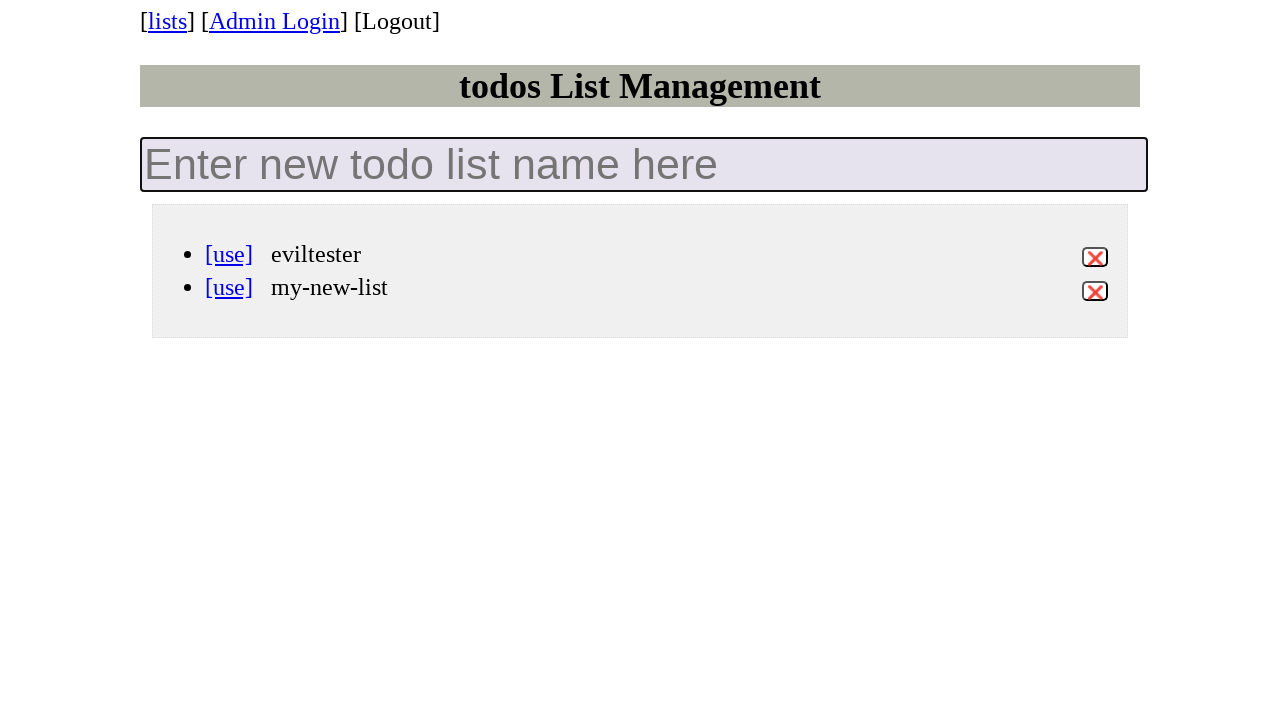

Set up dialog handler to accept confirmation
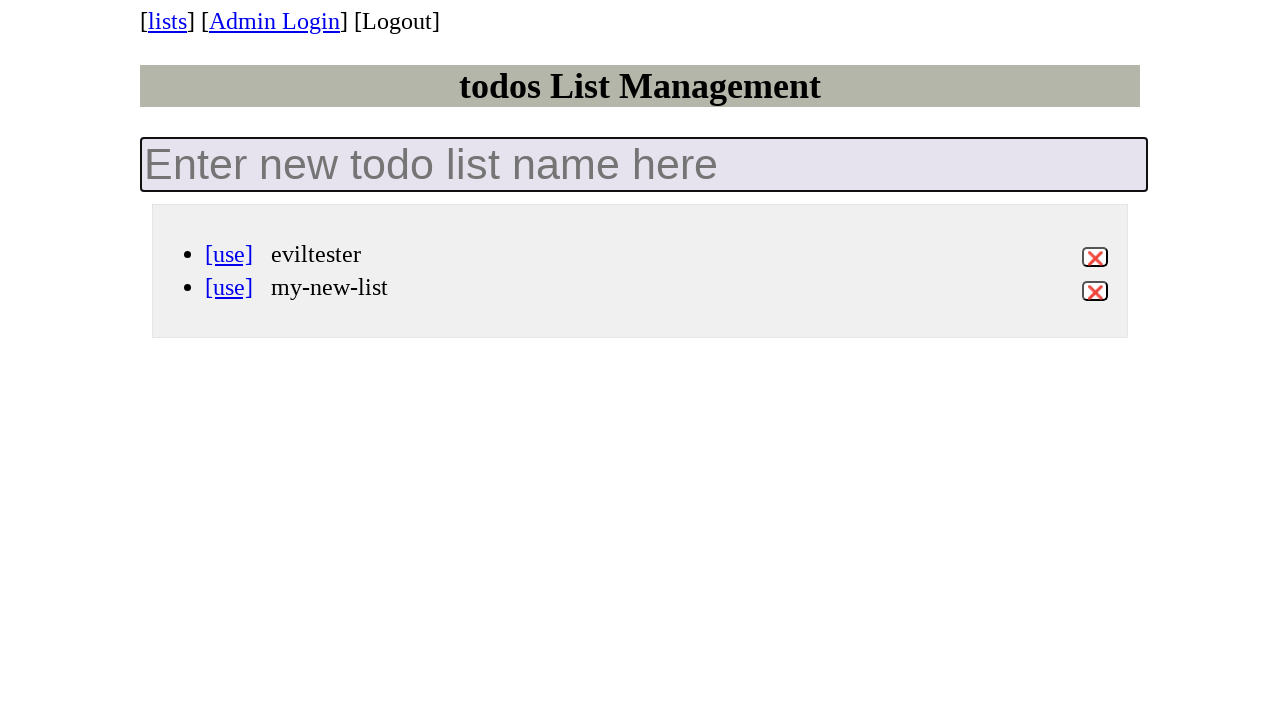

Clicked delete button for list 'my-new-list' at (1095, 291) on li[data-id='my-new-list'] button.destroy
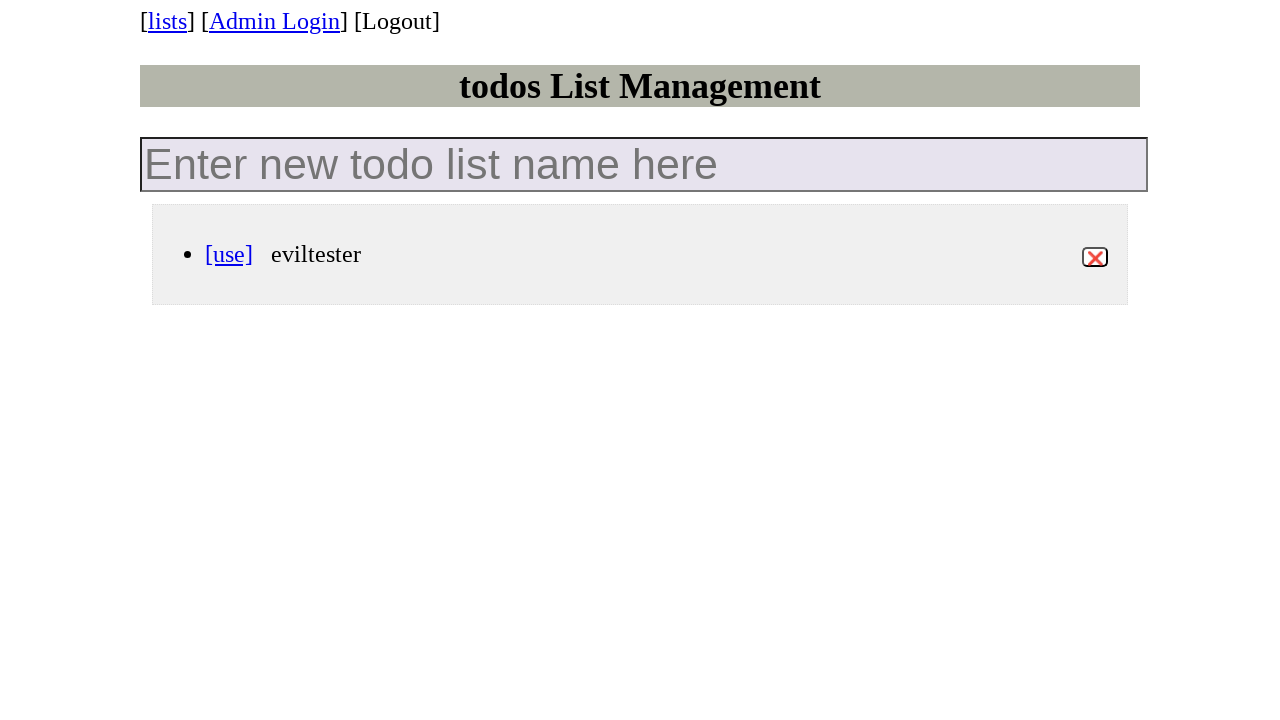

Confirmed list 'my-new-list' was deleted
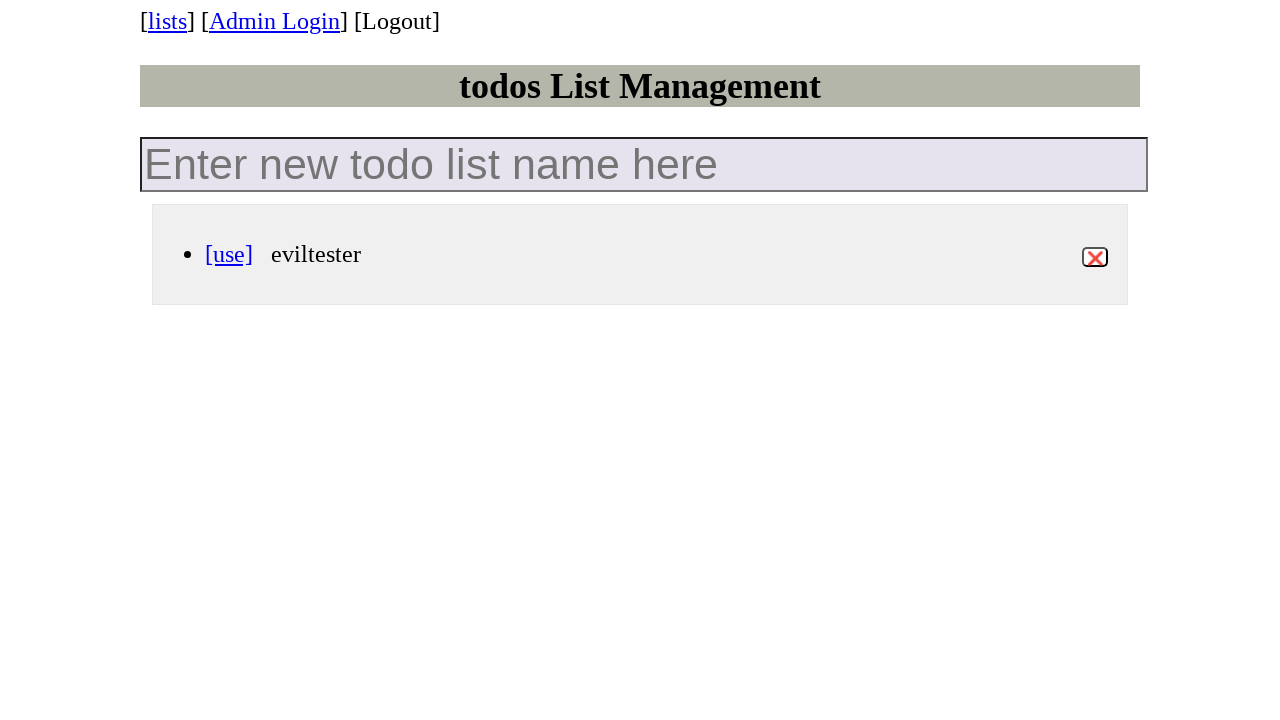

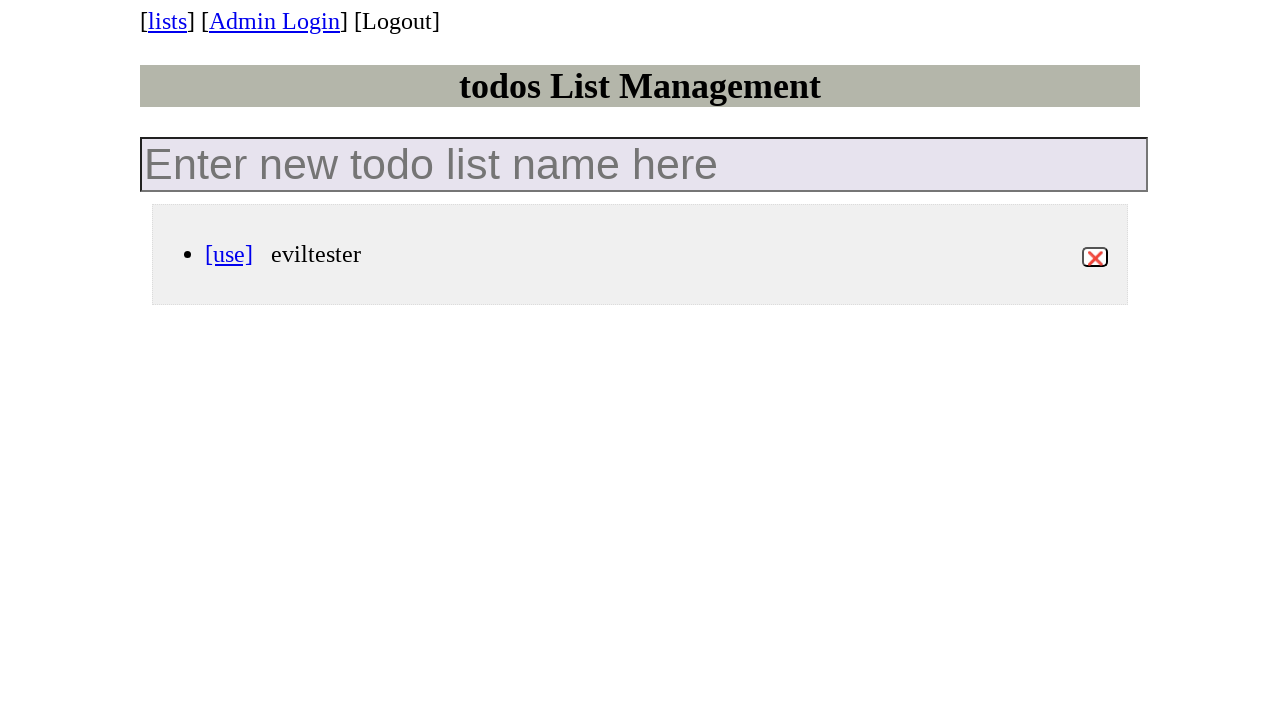